Tests adding and removing elements by clicking the Add Element button 3 times and then deleting the 2nd button

Starting URL: https://the-internet.herokuapp.com/add_remove_elements/

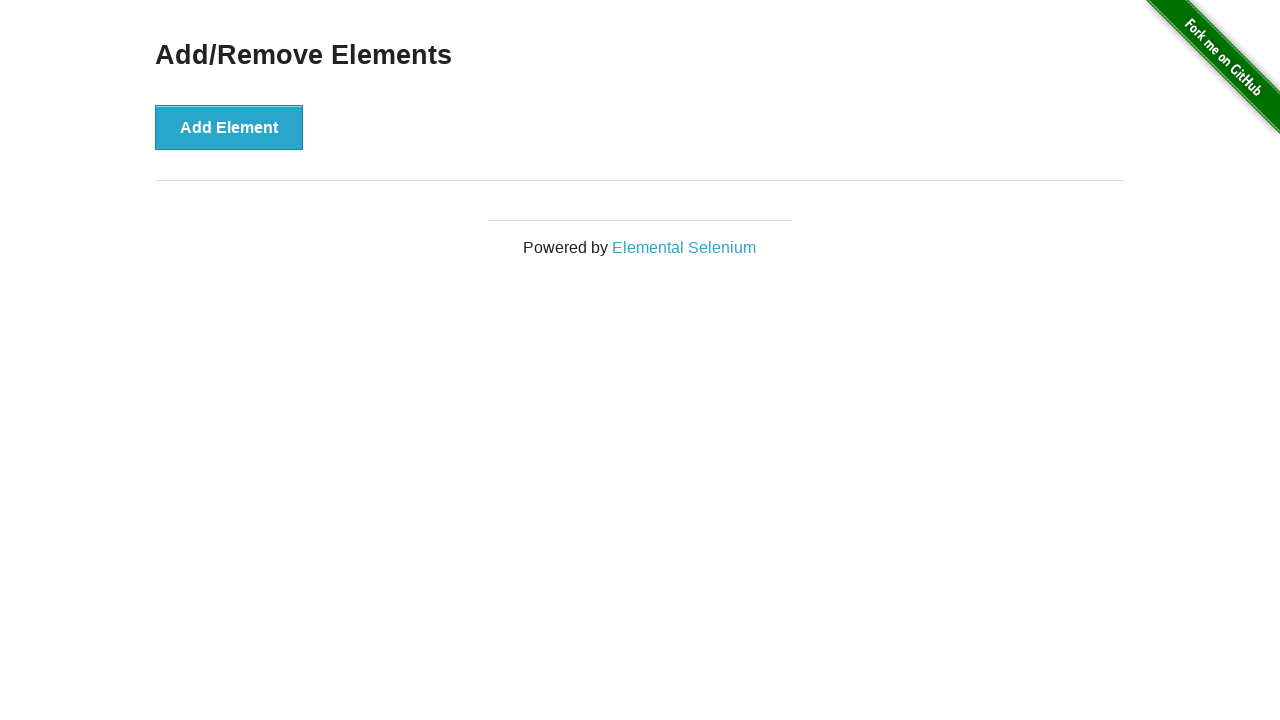

Clicked Add Element button (1st time) at (229, 127) on button:has-text('Add Element')
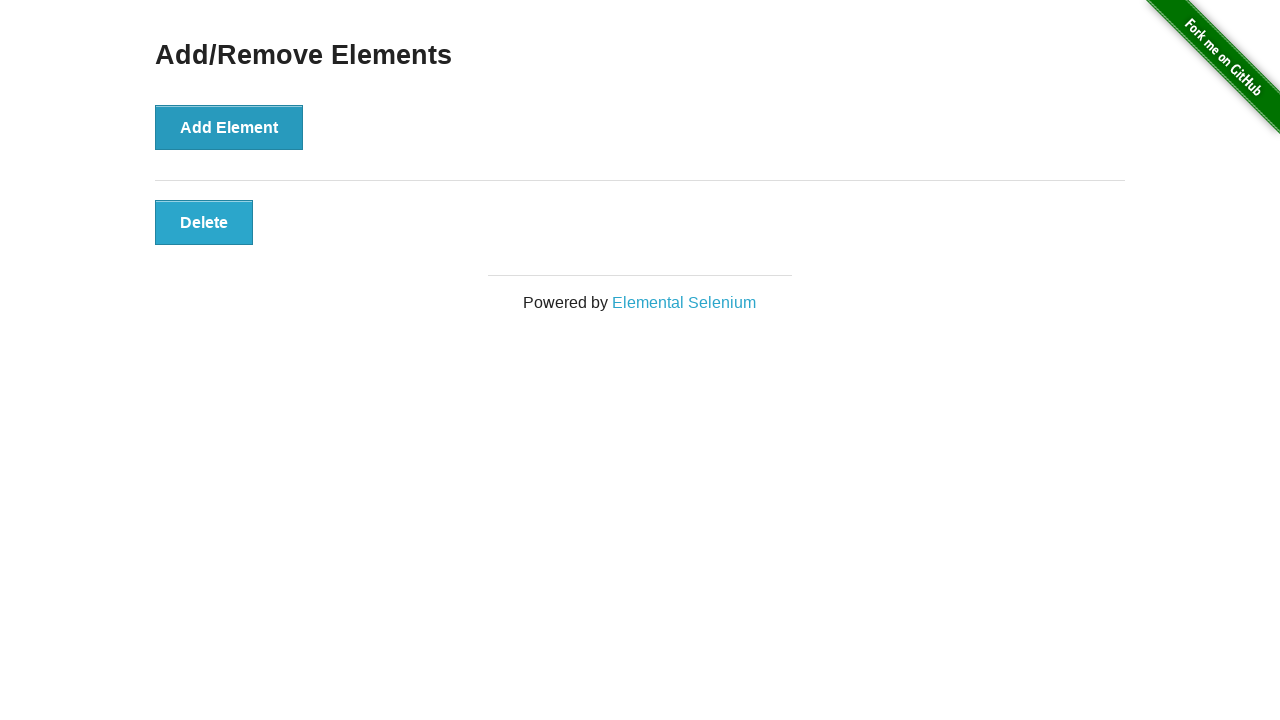

Clicked Add Element button (2nd time) at (229, 127) on button:has-text('Add Element')
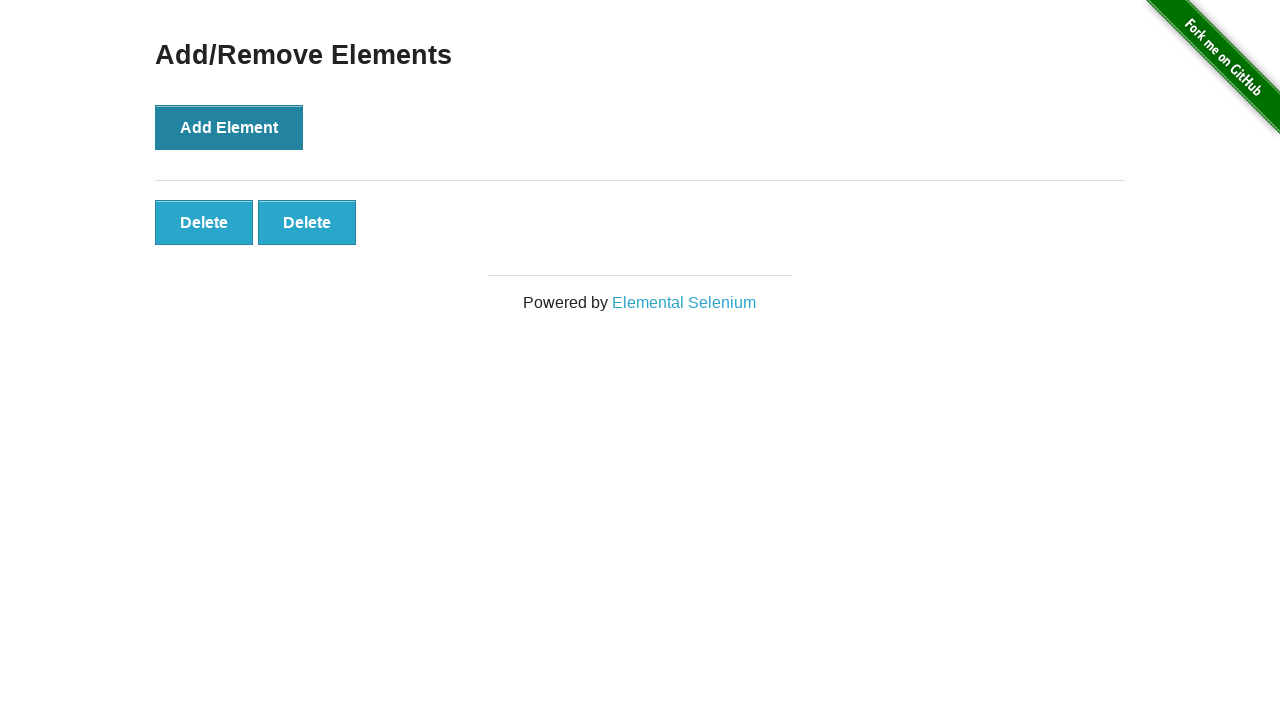

Clicked Add Element button (3rd time) at (229, 127) on button:has-text('Add Element')
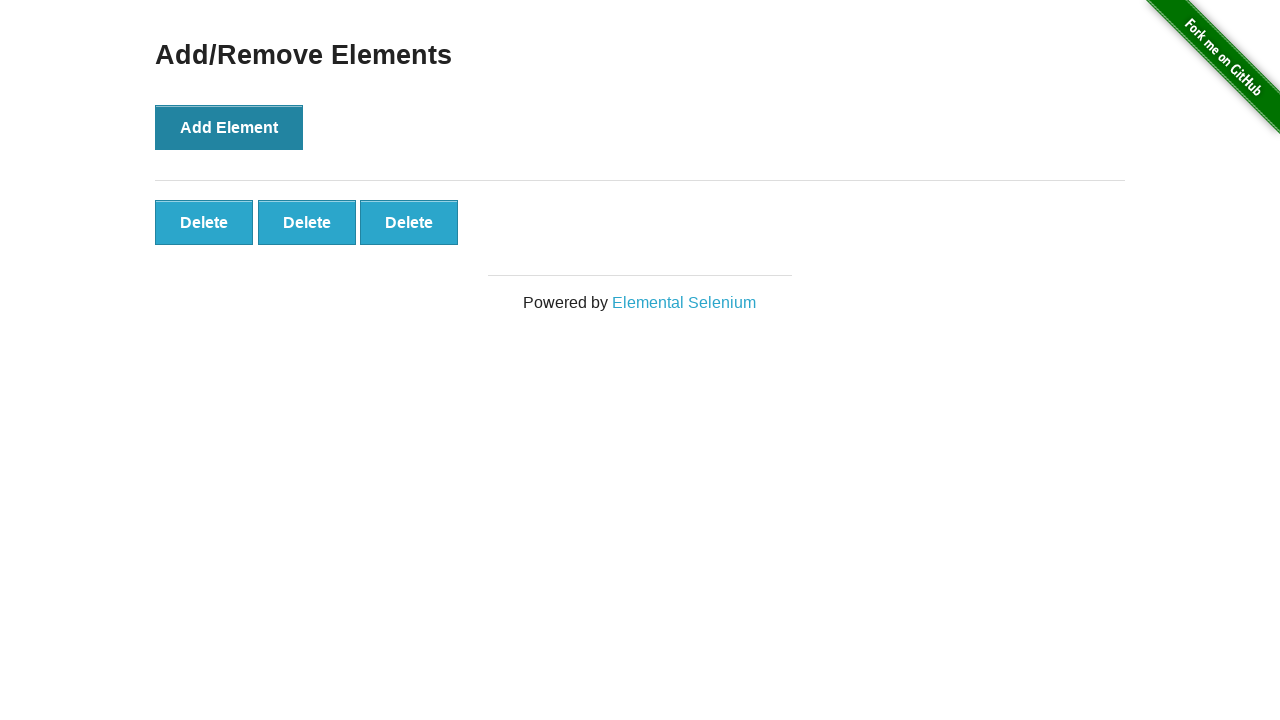

Deleted the 2nd added element by clicking its delete button at (307, 222) on .added-manually >> nth=1
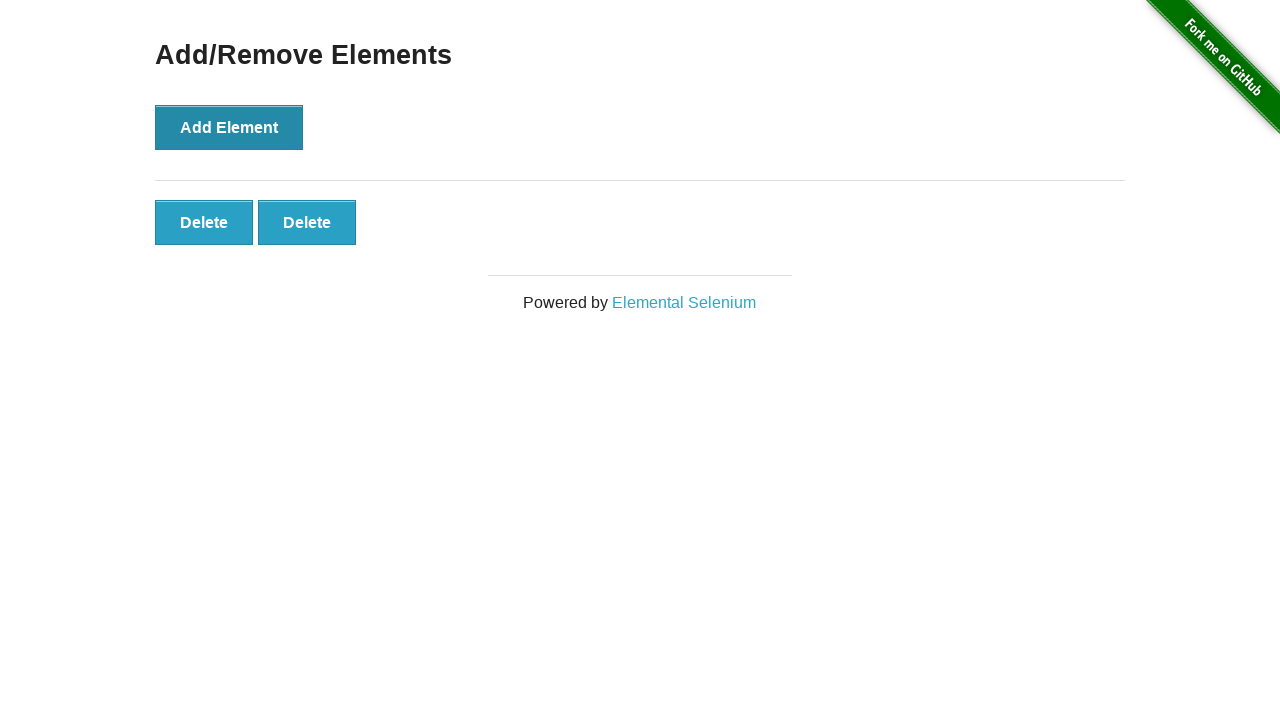

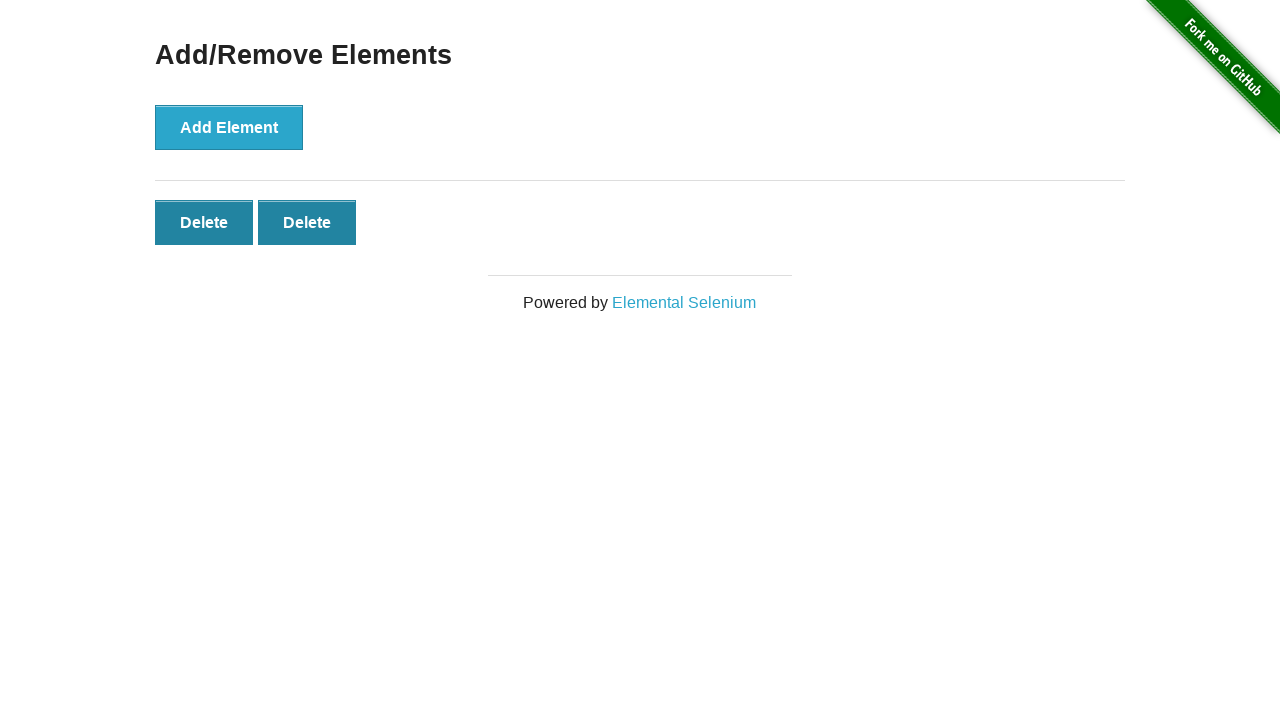